Waits for a price to reach $100, clicks a booking button, then solves a math problem by extracting a value and submitting the calculated result

Starting URL: http://suninjuly.github.io/explicit_wait2.html

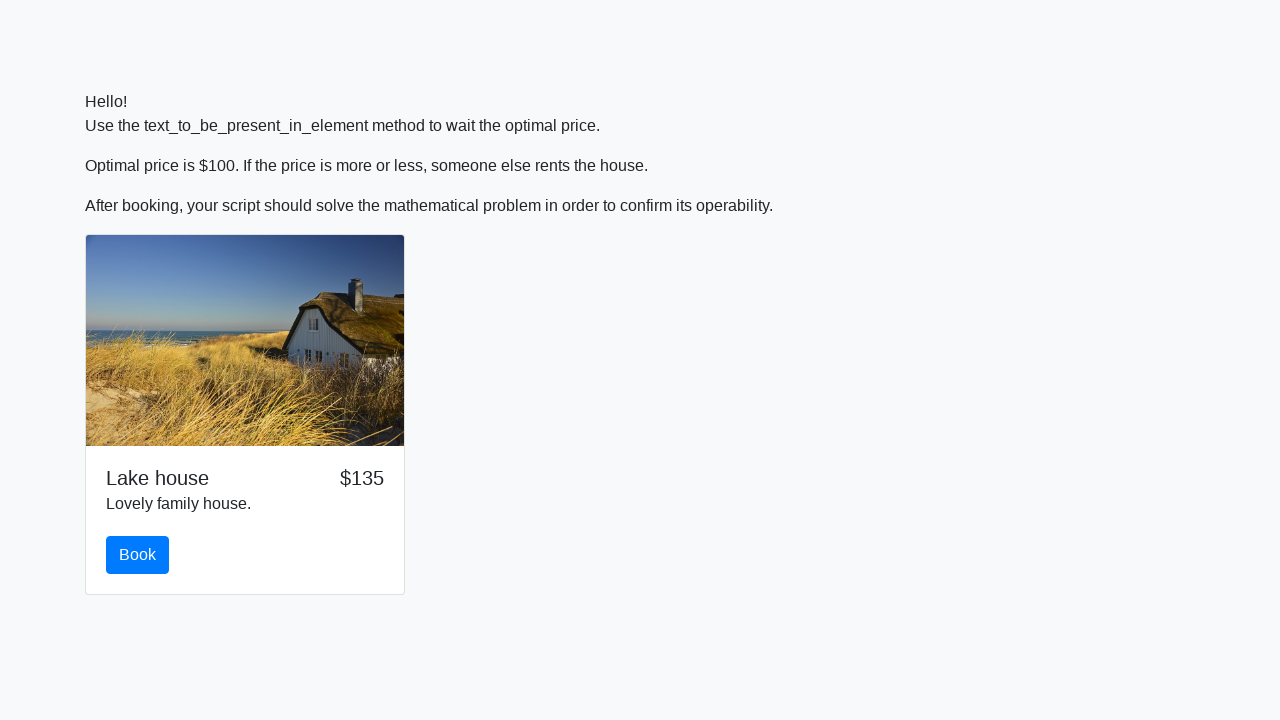

Waited for price to reach $100
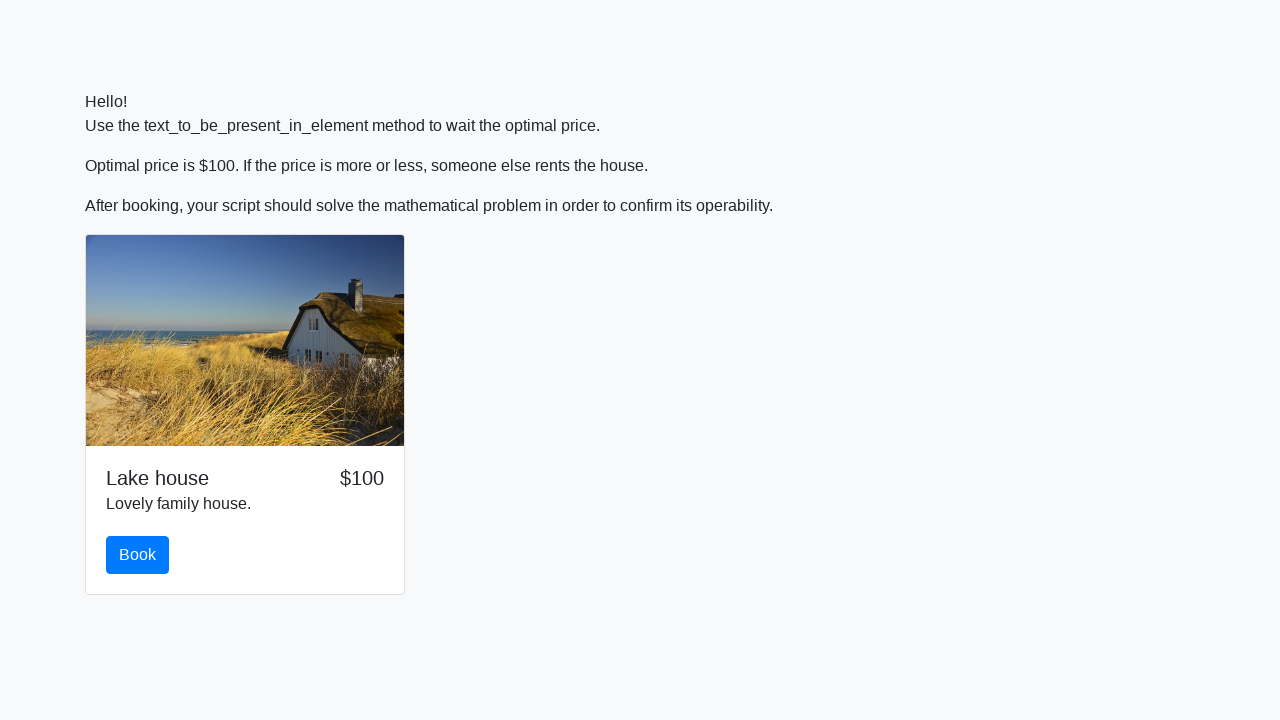

Clicked the booking button at (138, 555) on #book
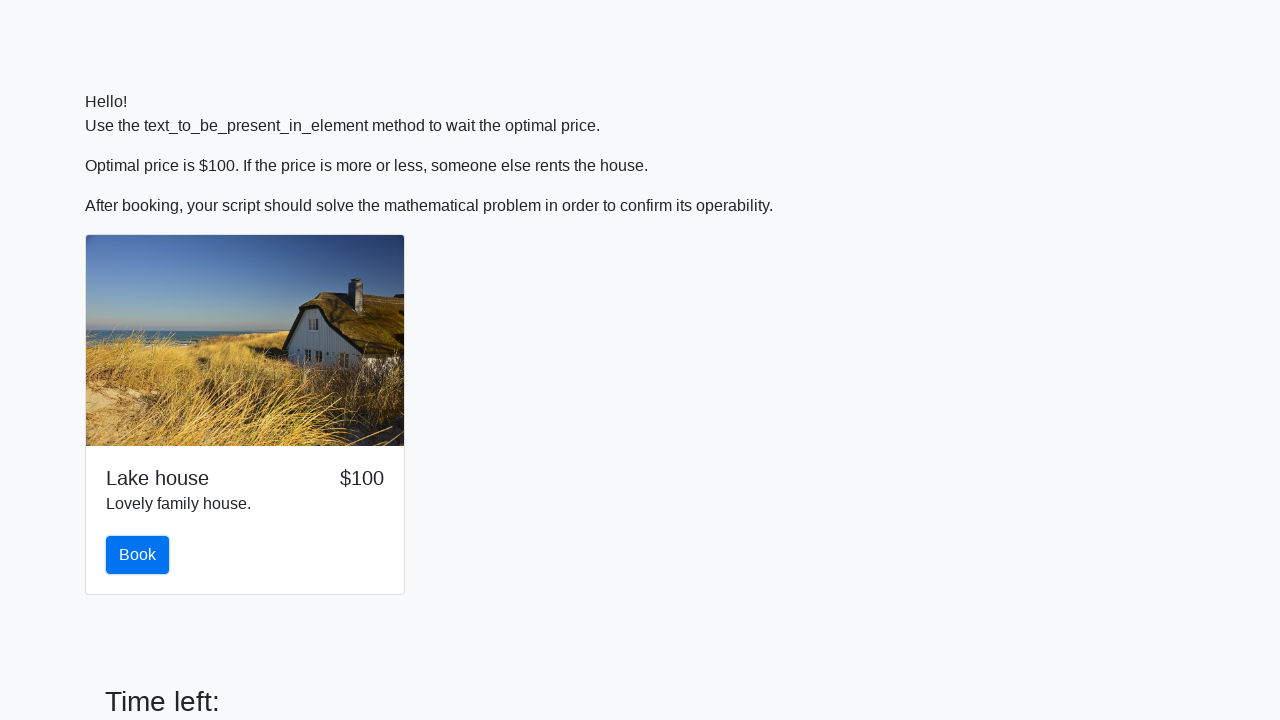

Extracted value for calculation: 974
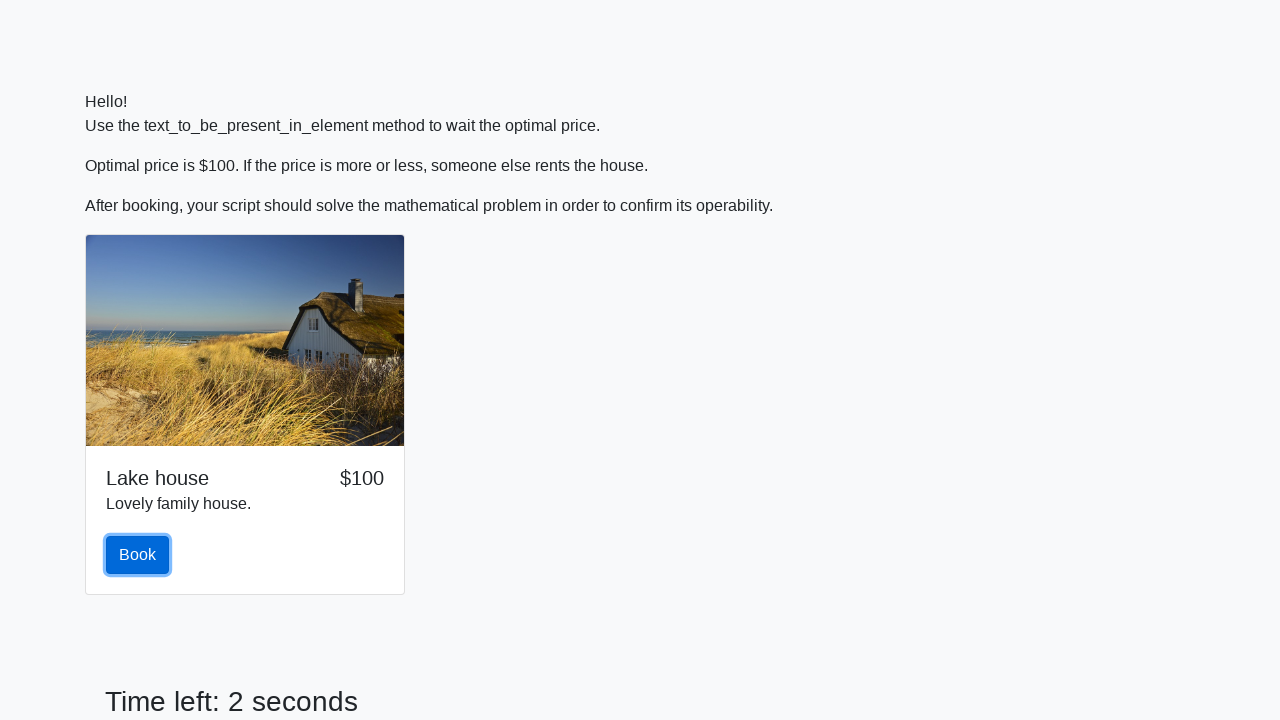

Calculated result using math formula: 0.24132071718101825
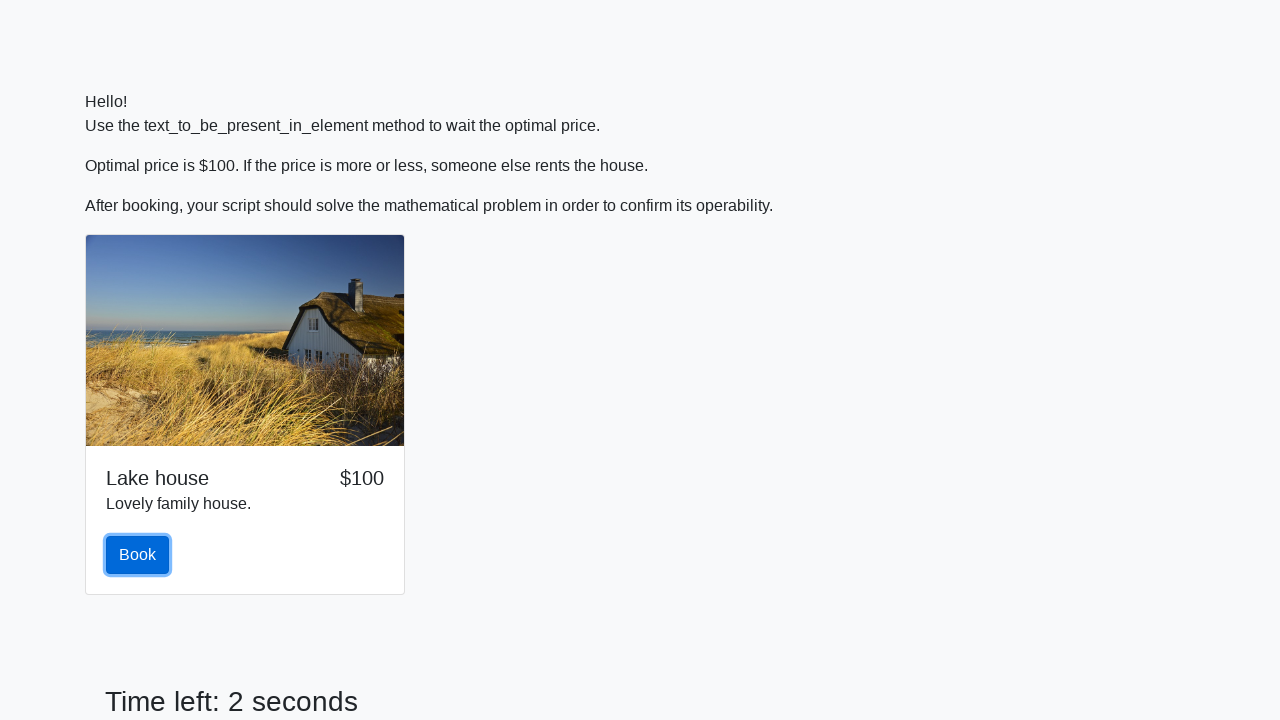

Filled in calculated result: 0.24132071718101825 on input[name='text']
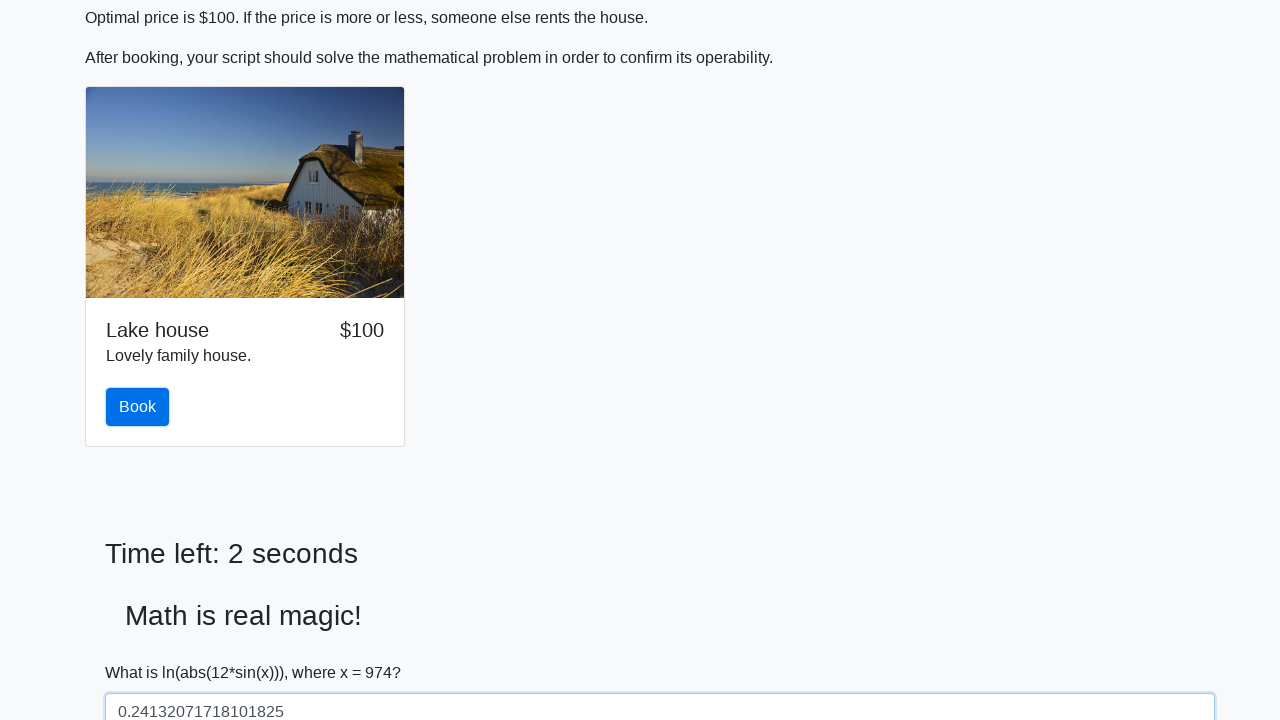

Clicked solve button to submit the answer at (143, 651) on #solve
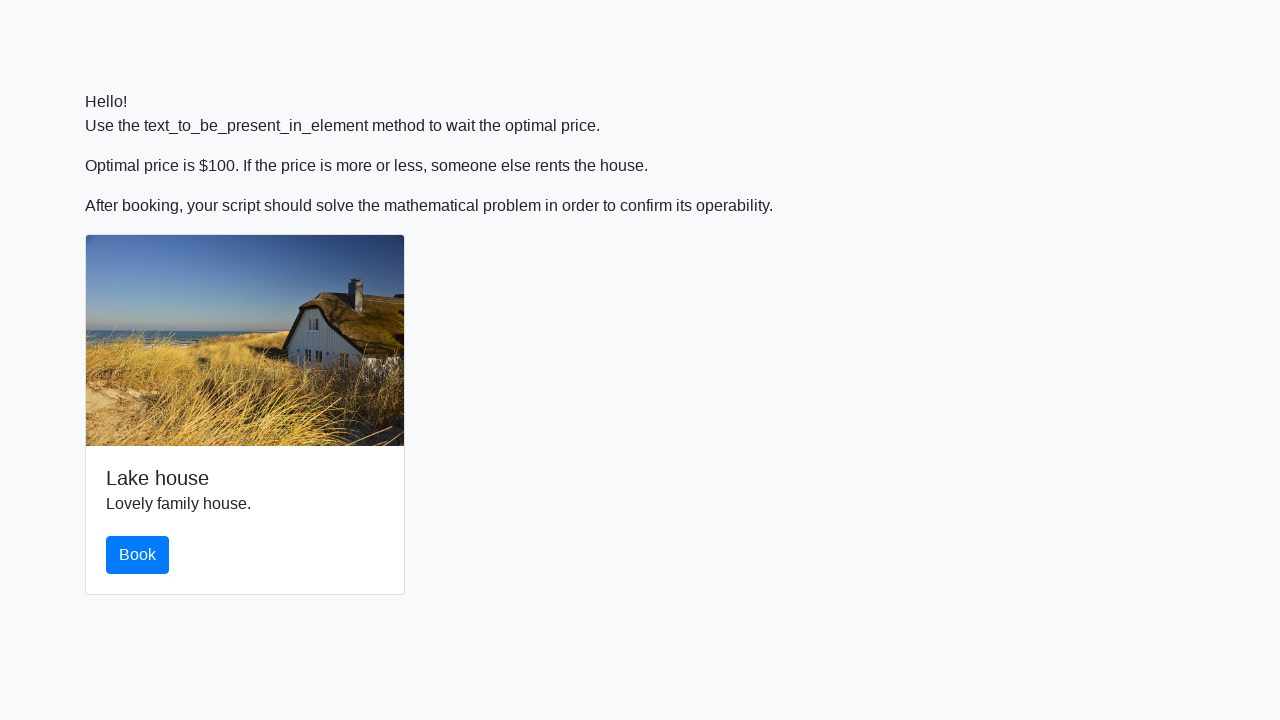

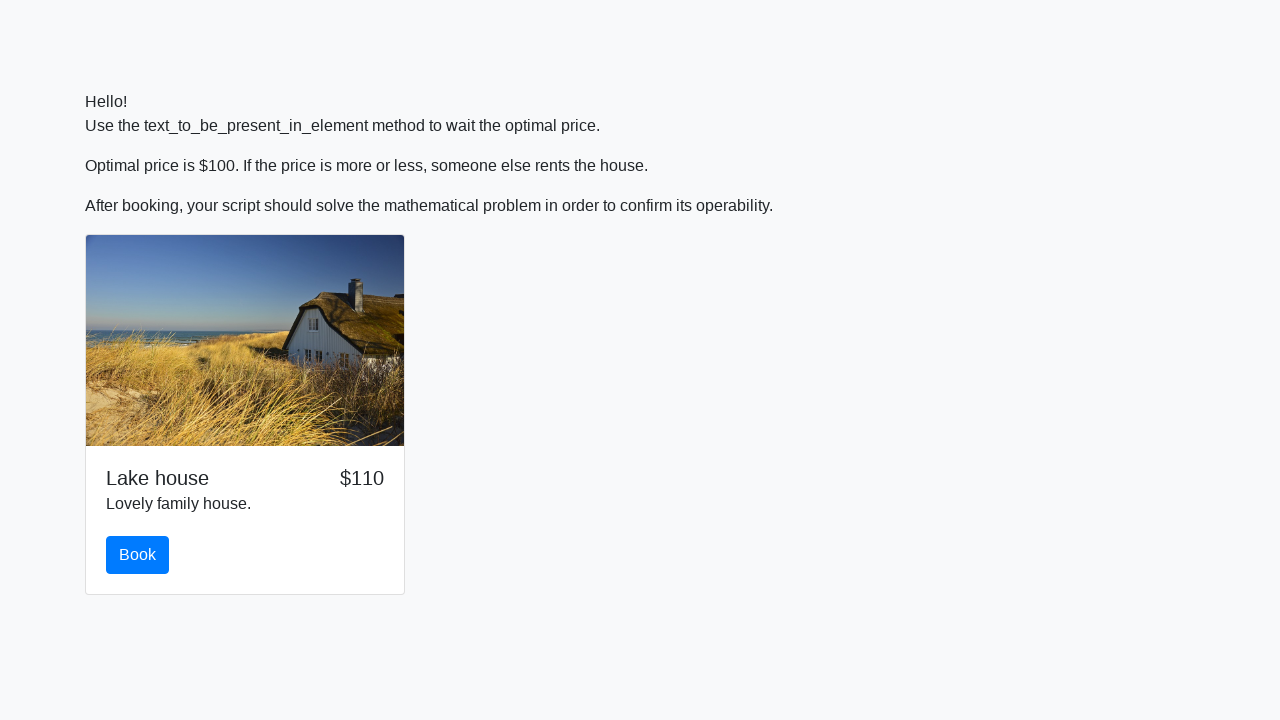